Tests that edits are saved when the input field loses focus (blur event).

Starting URL: https://demo.playwright.dev/todomvc

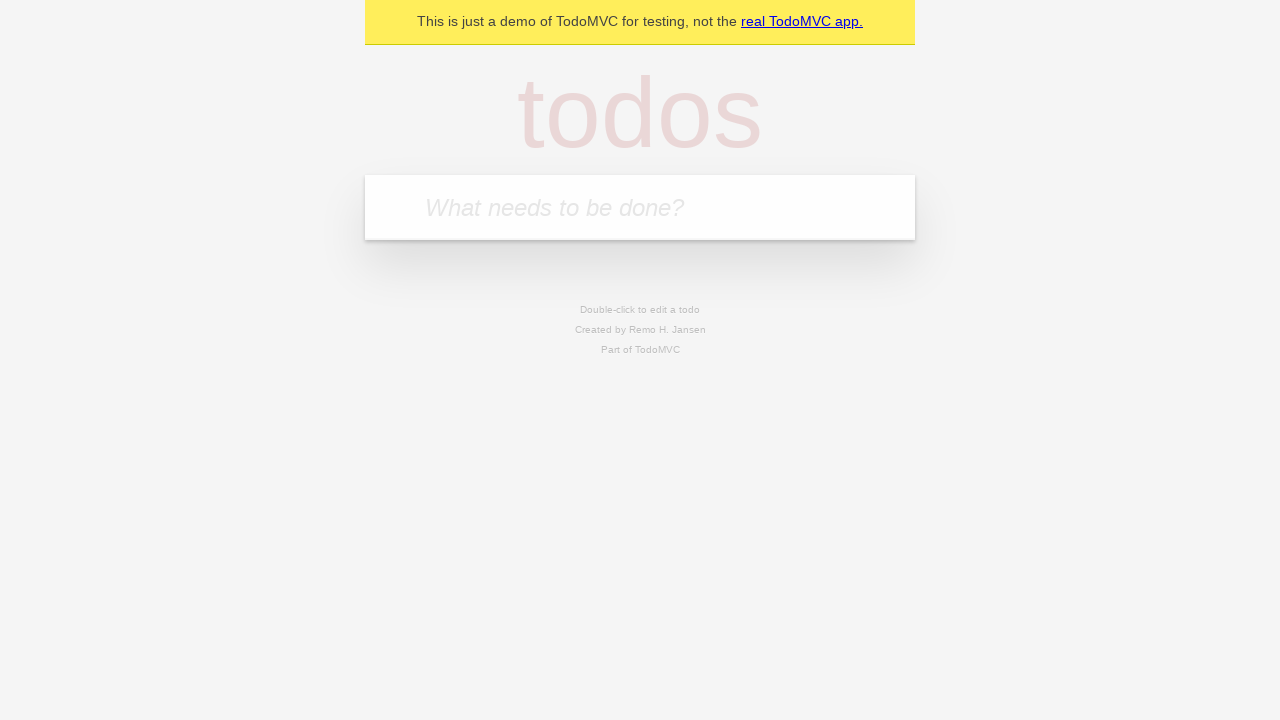

Filled new todo input with 'buy some cheese' on .new-todo
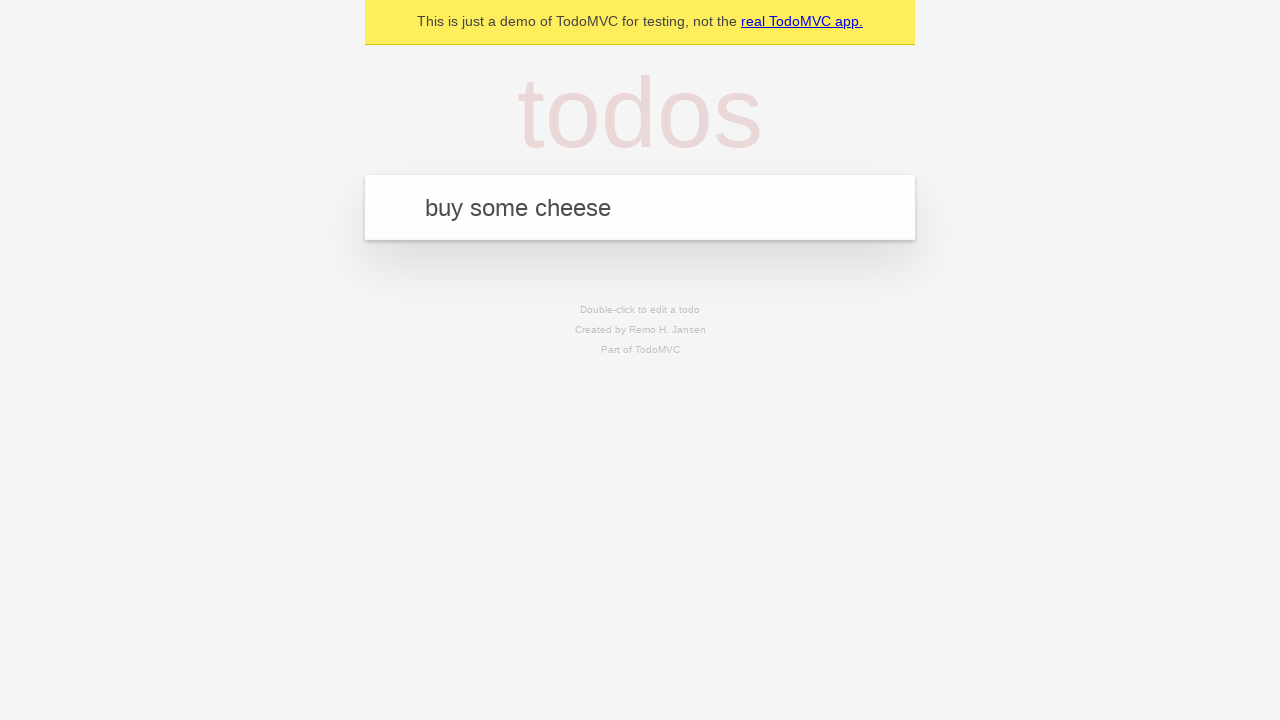

Pressed Enter to create first todo on .new-todo
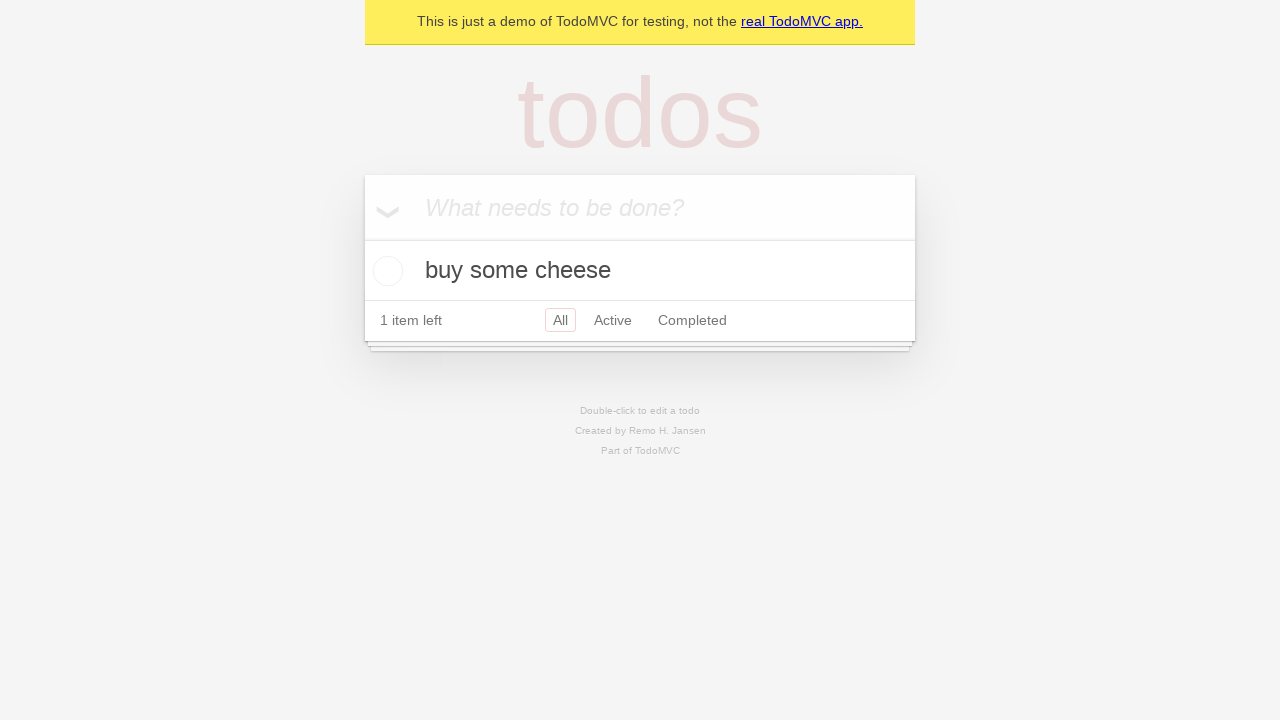

Filled new todo input with 'feed the cat' on .new-todo
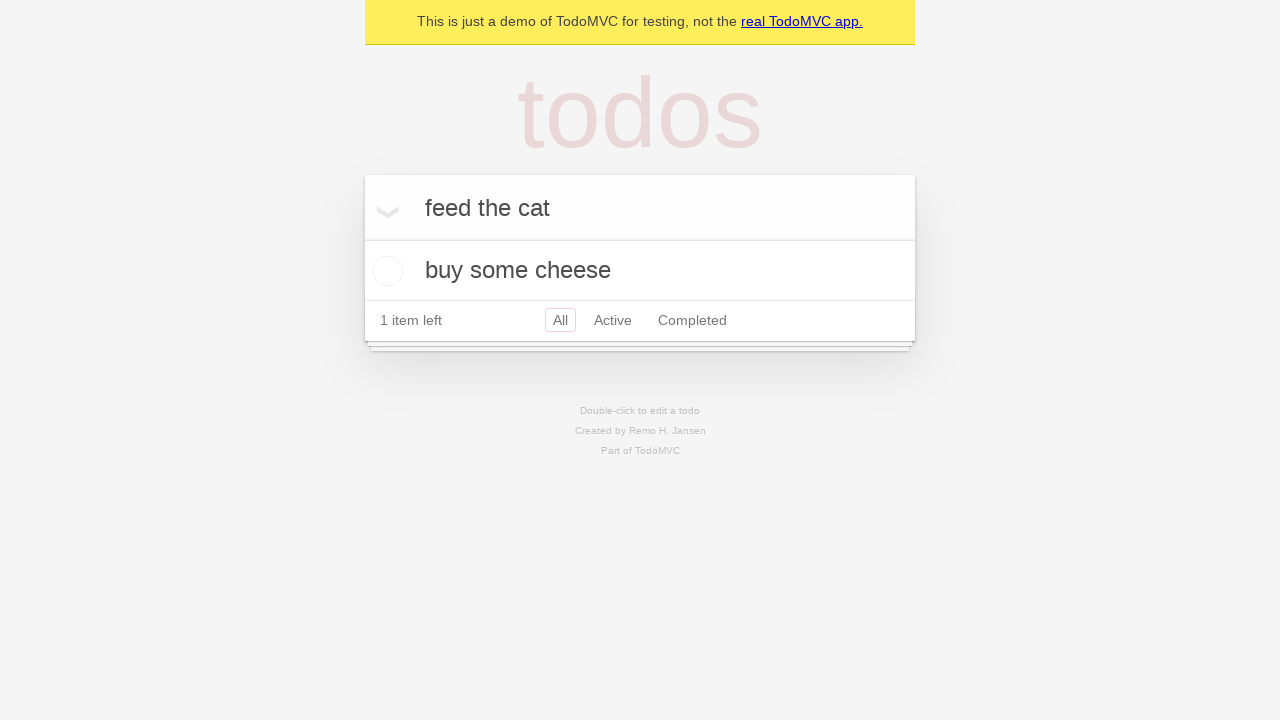

Pressed Enter to create second todo on .new-todo
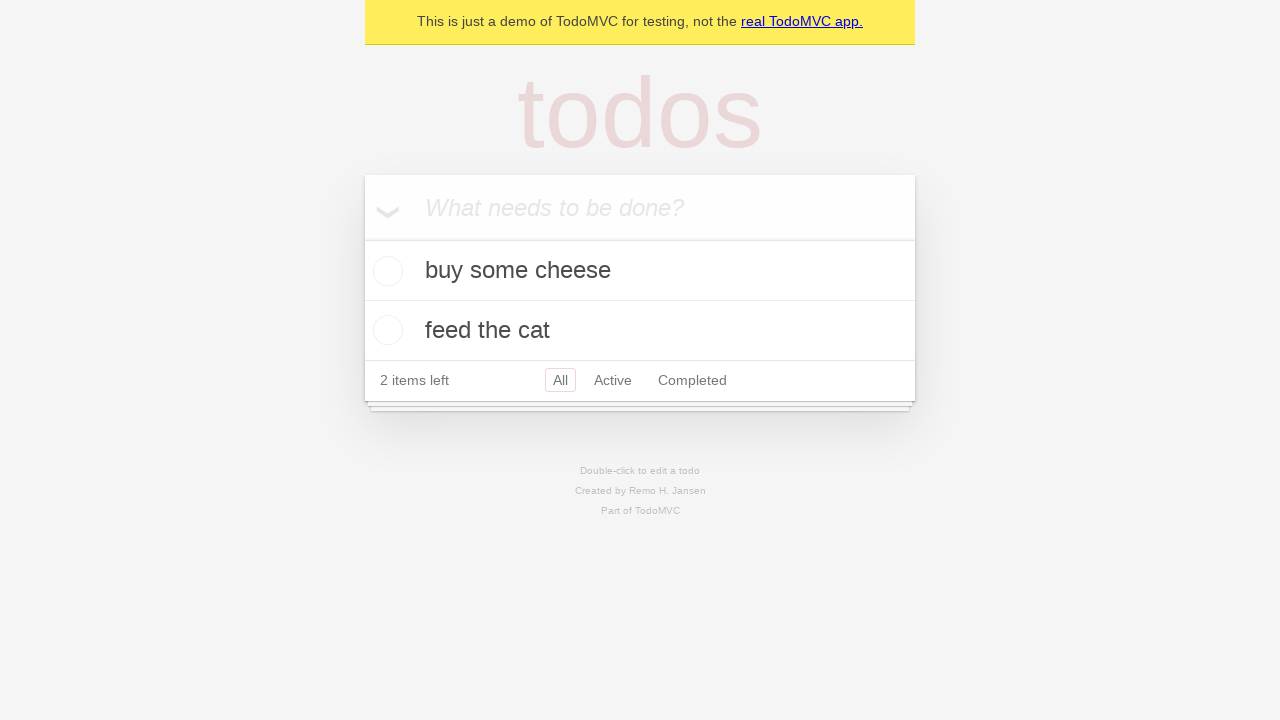

Filled new todo input with 'book a doctors appointment' on .new-todo
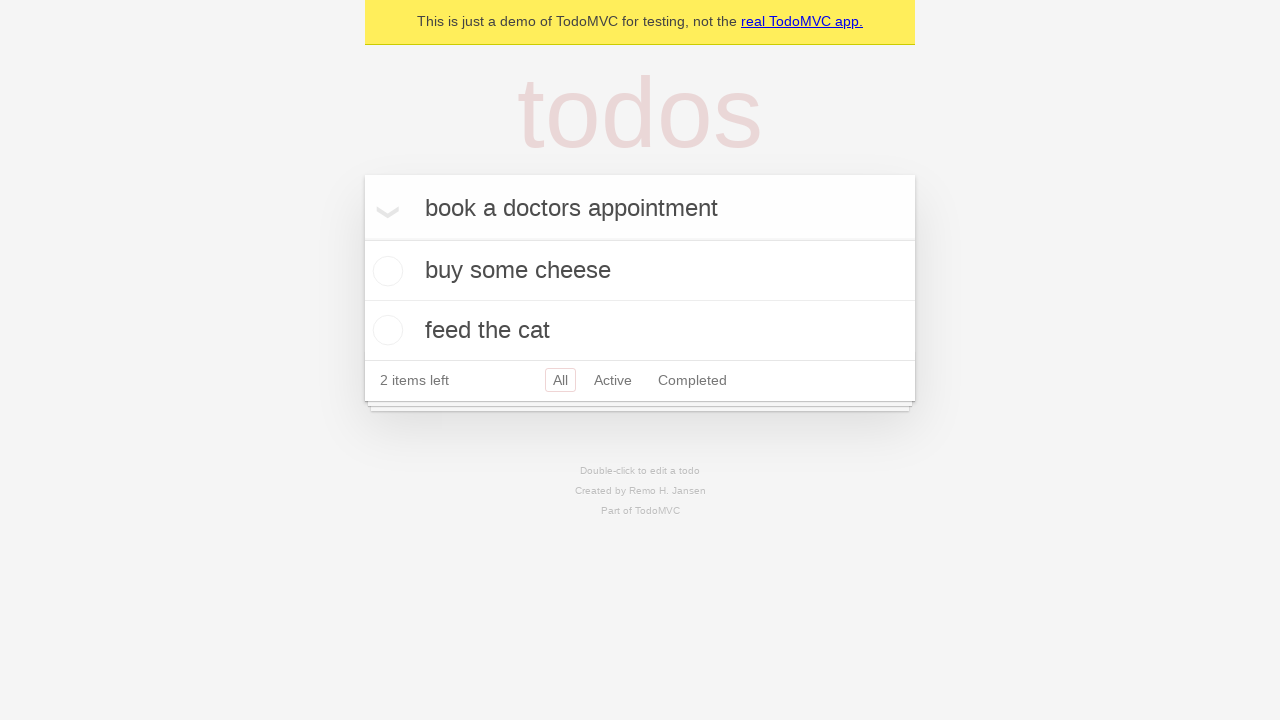

Pressed Enter to create third todo on .new-todo
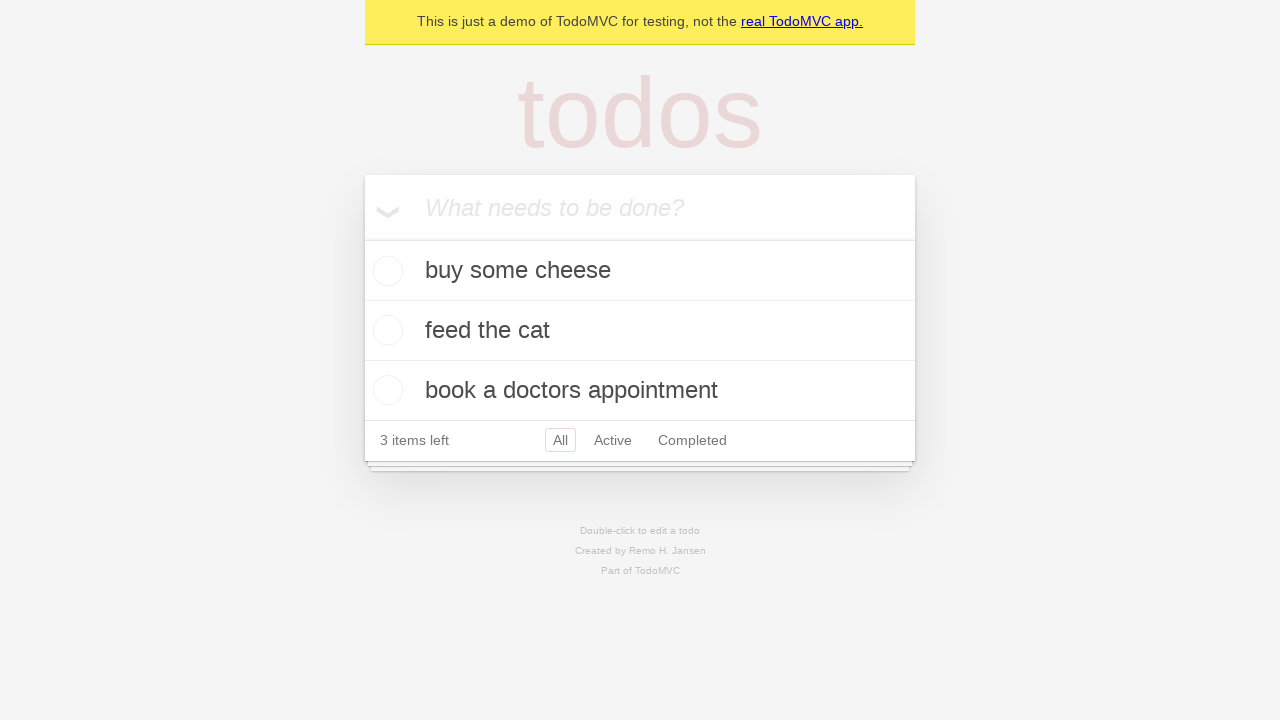

Waited for all three todos to be added to the list
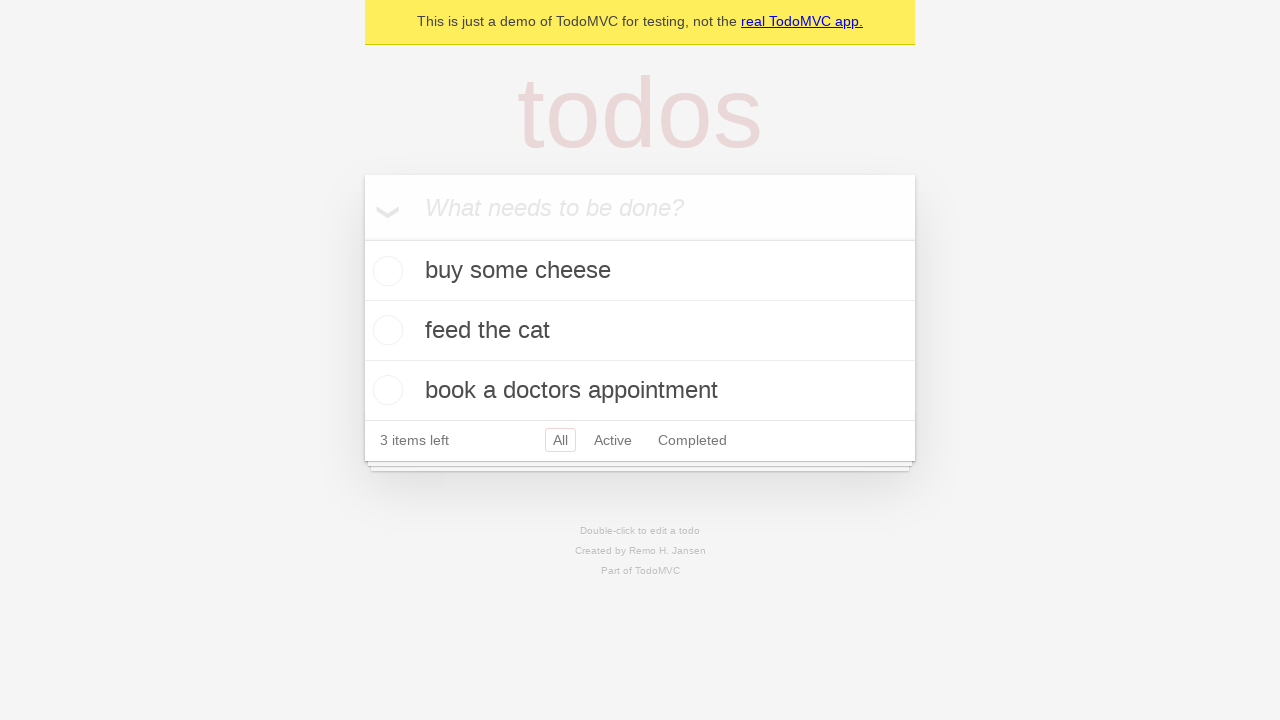

Double-clicked second todo to enter edit mode at (640, 331) on .todo-list li >> nth=1
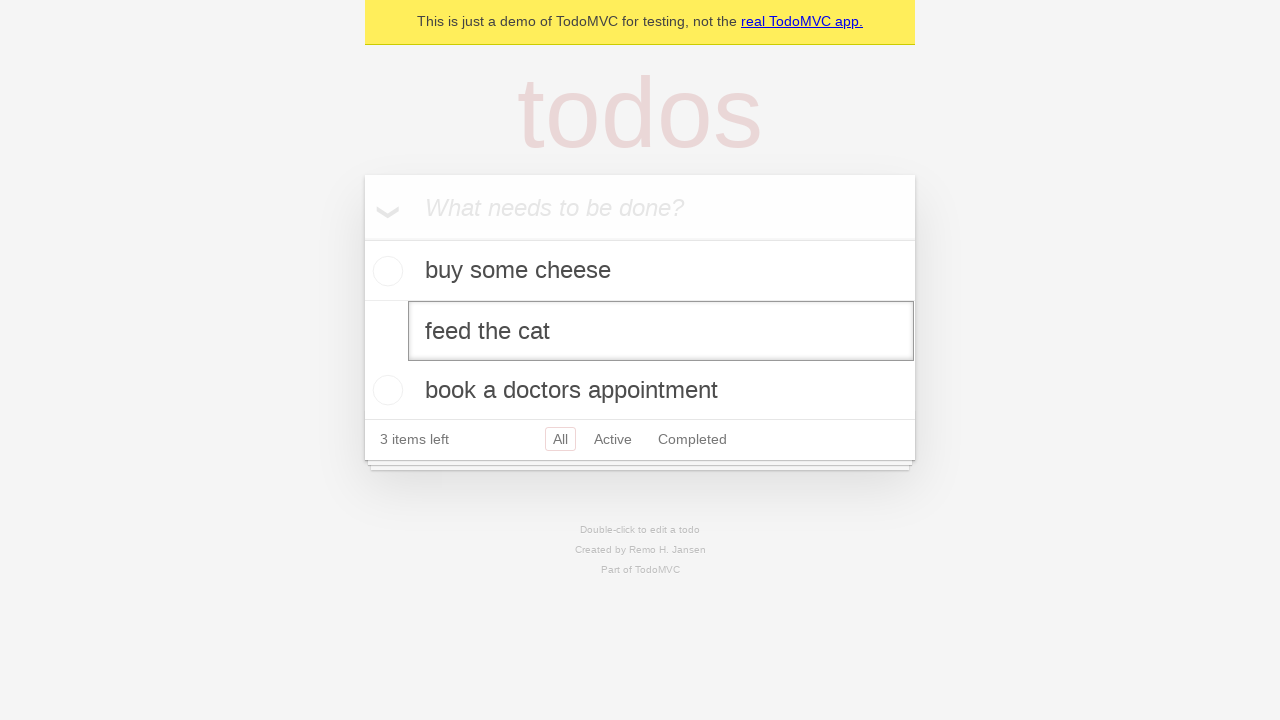

Filled edit input with 'buy some sausages' on .todo-list li >> nth=1 >> .edit
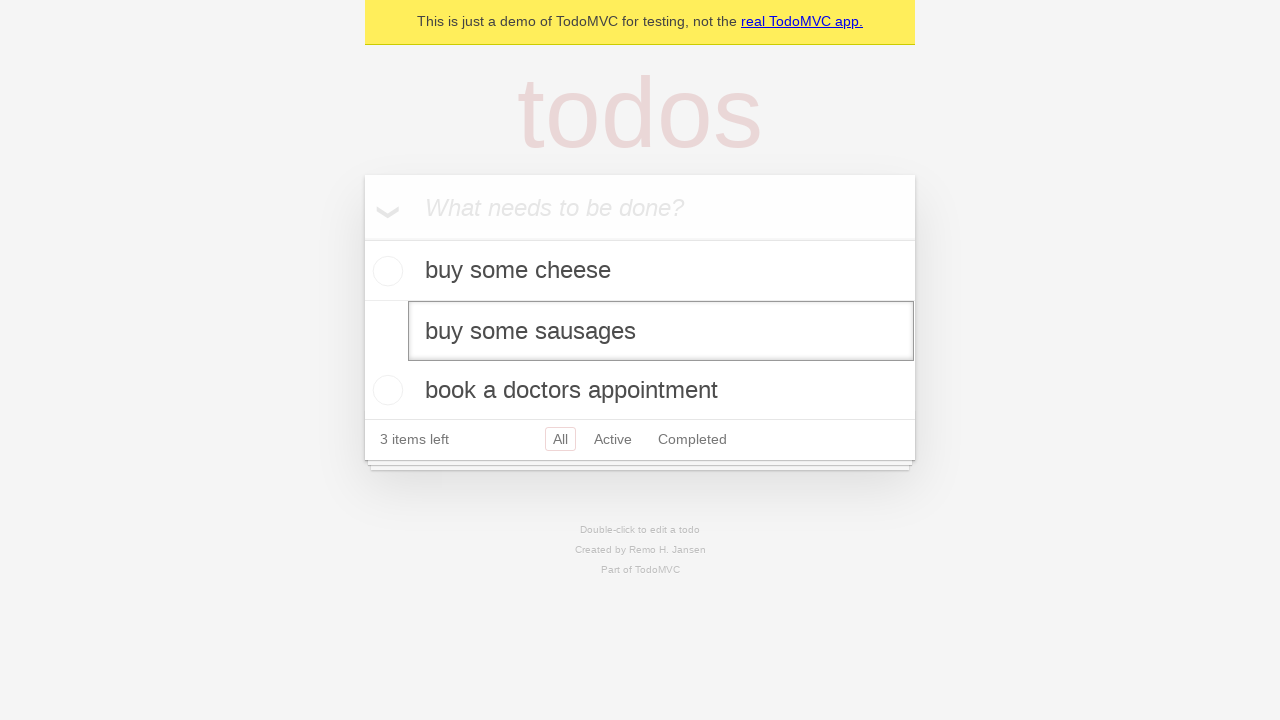

Triggered blur event on edit input to save changes
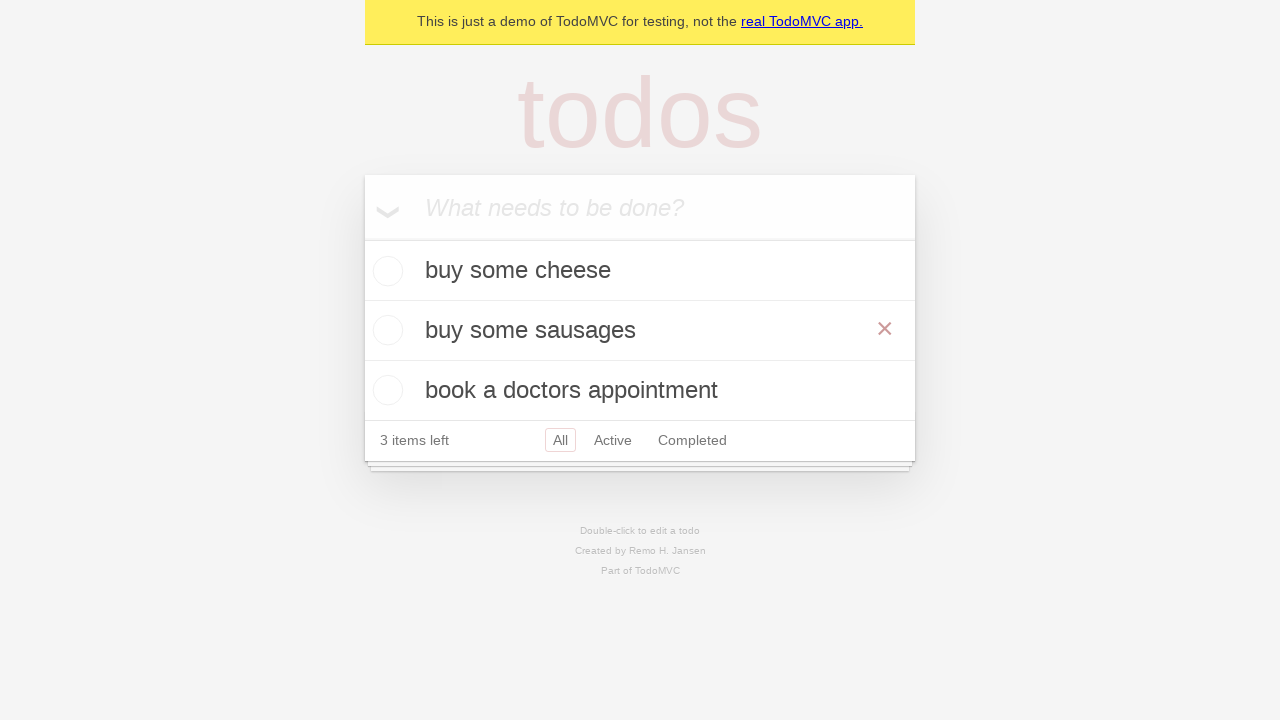

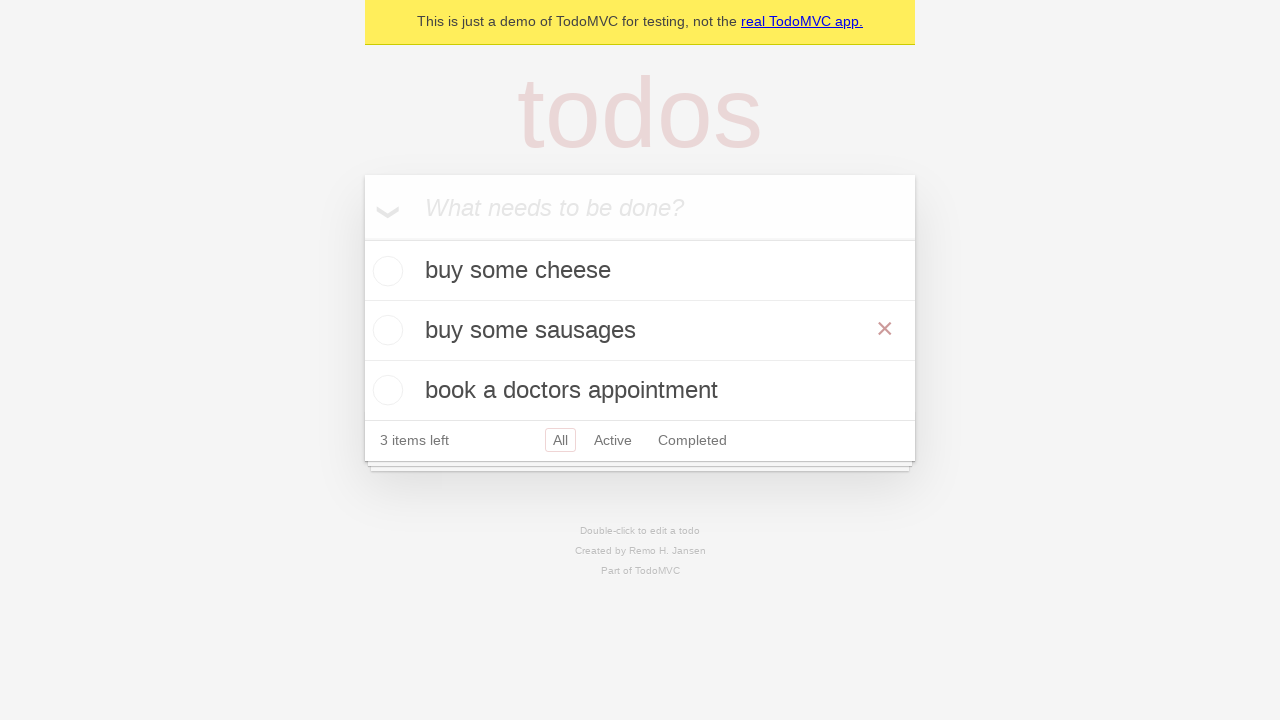